Fills out the student registration form with randomly generated first name, last name, email, gender selection, and phone number fields.

Starting URL: https://demoqa.com/automation-practice-form

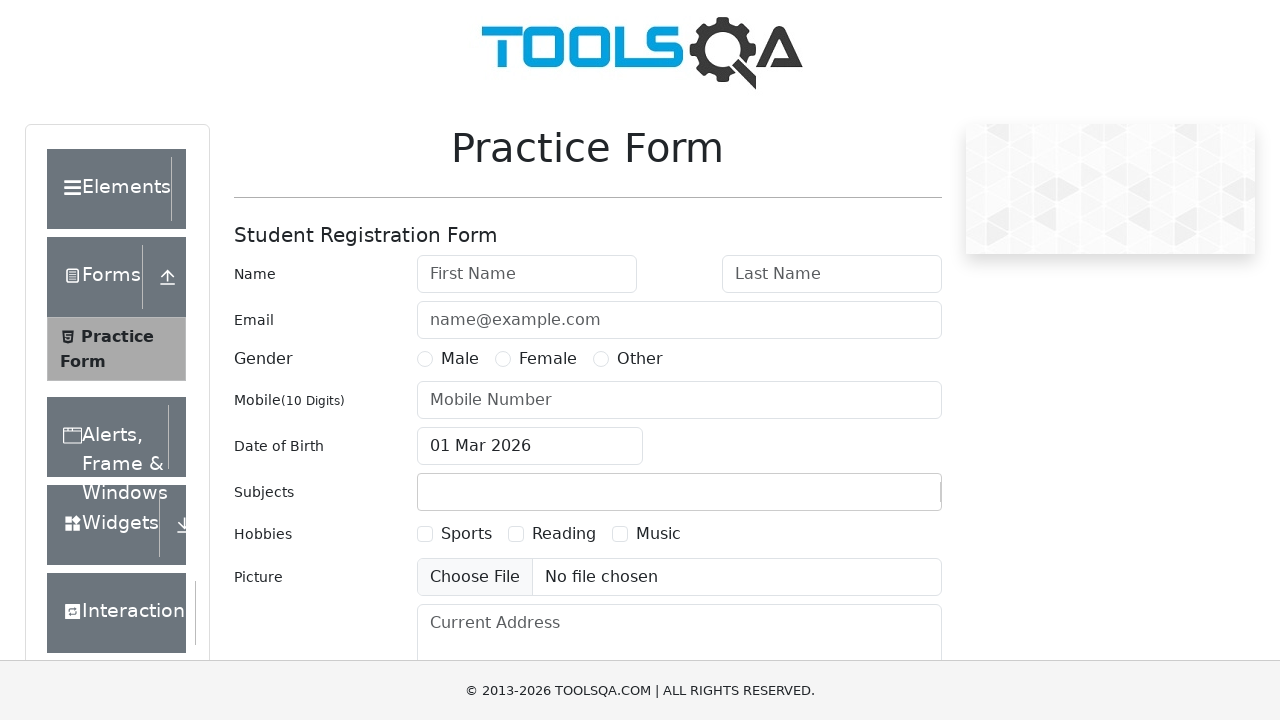

Filled first name field with 'Michael' on #firstName
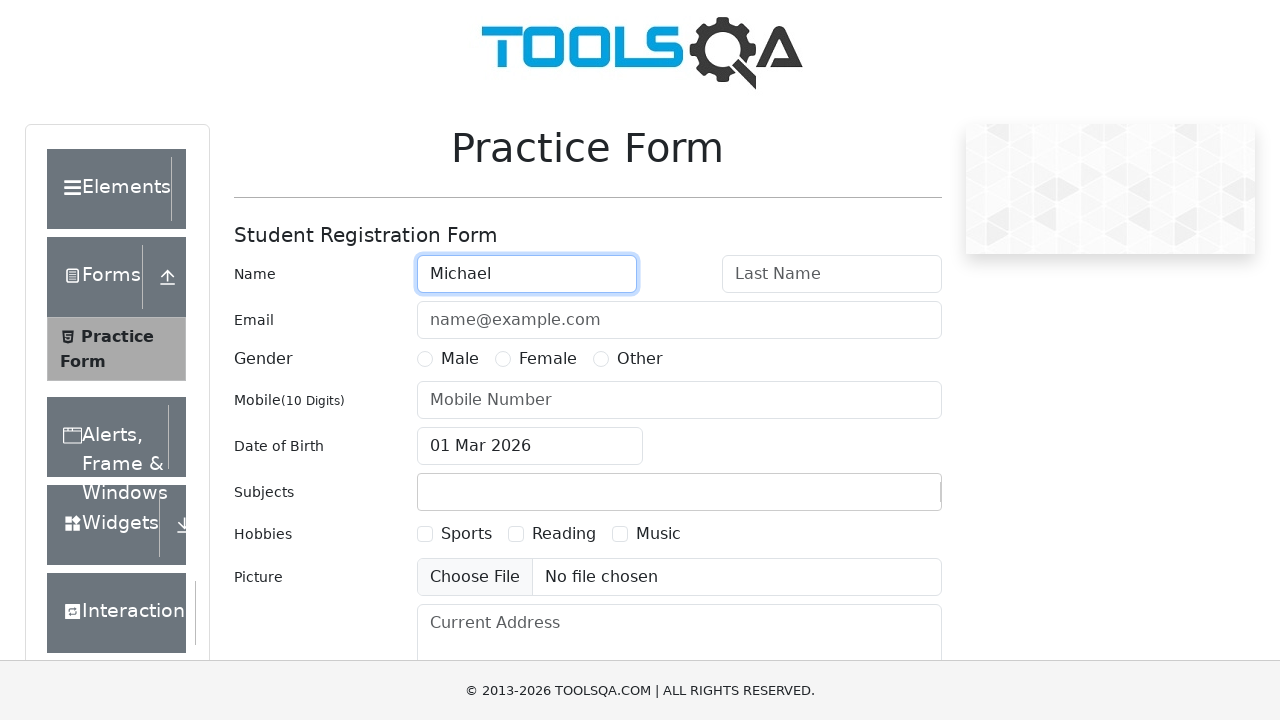

Filled last name field with 'Thompson' on #lastName
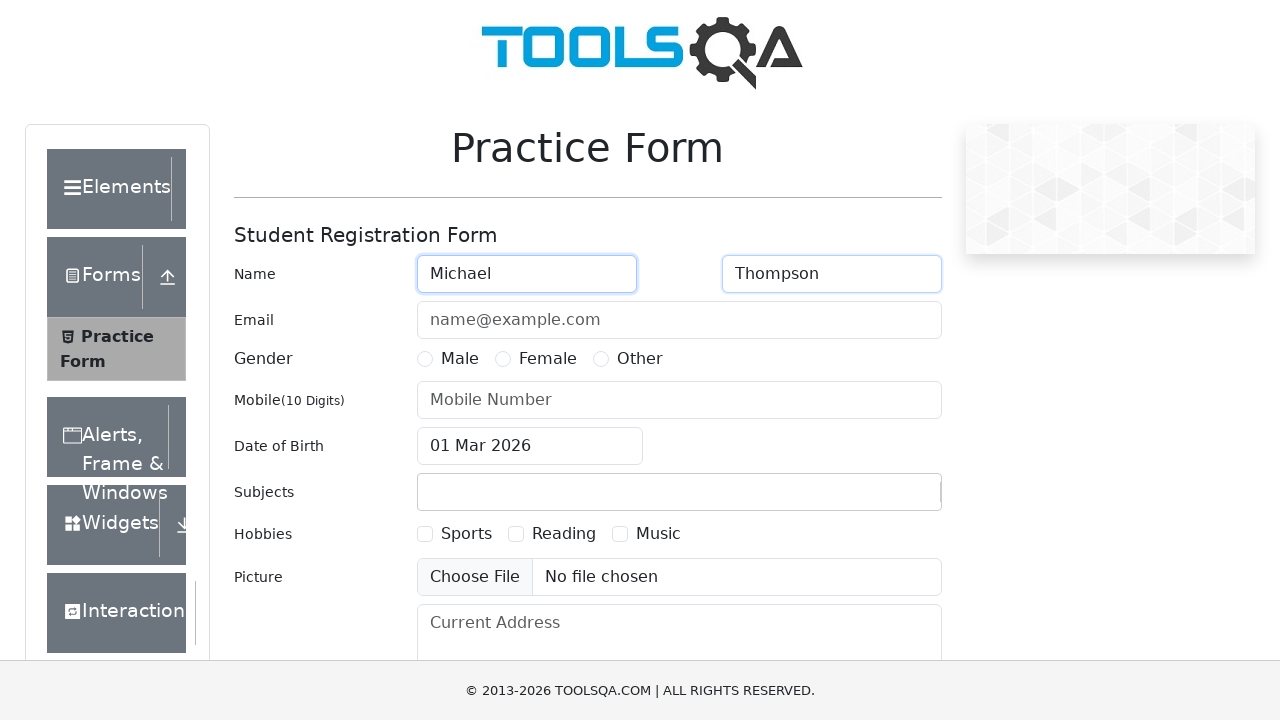

Filled email field with 'michael.thompson@example.com' on #userEmail
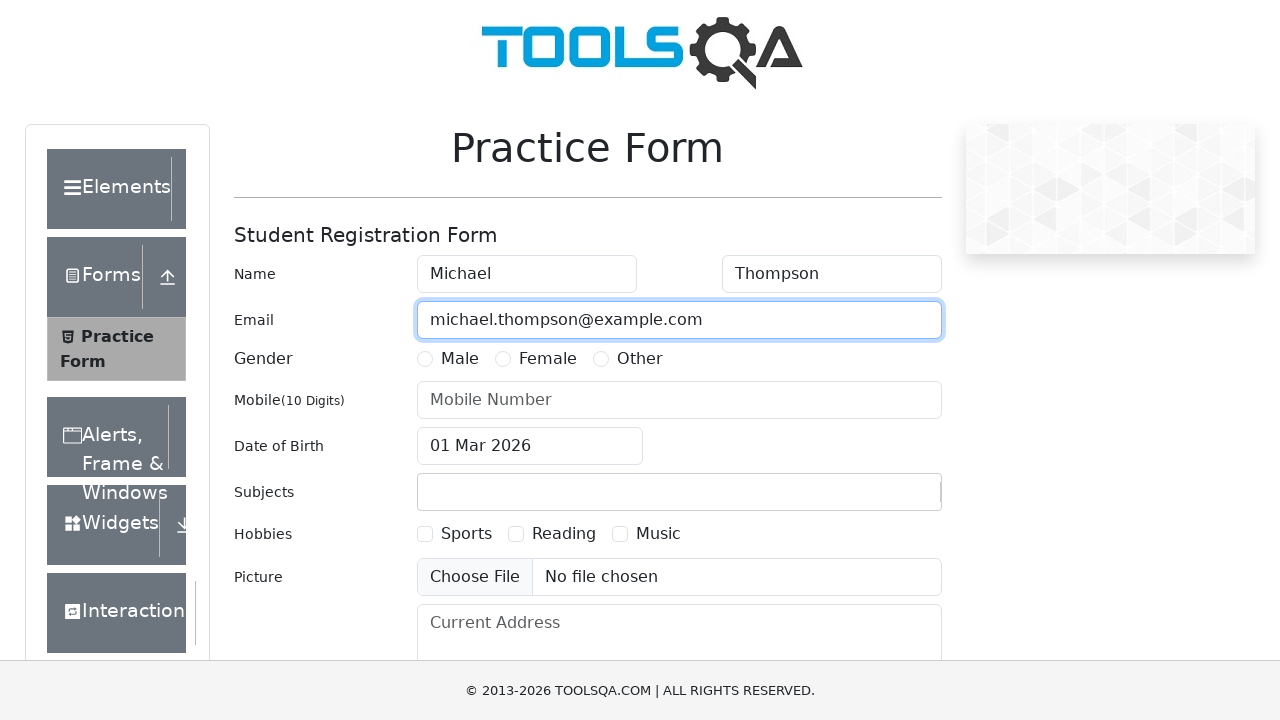

Selected Male gender option at (460, 359) on xpath=//label[contains(text(),'Male')]
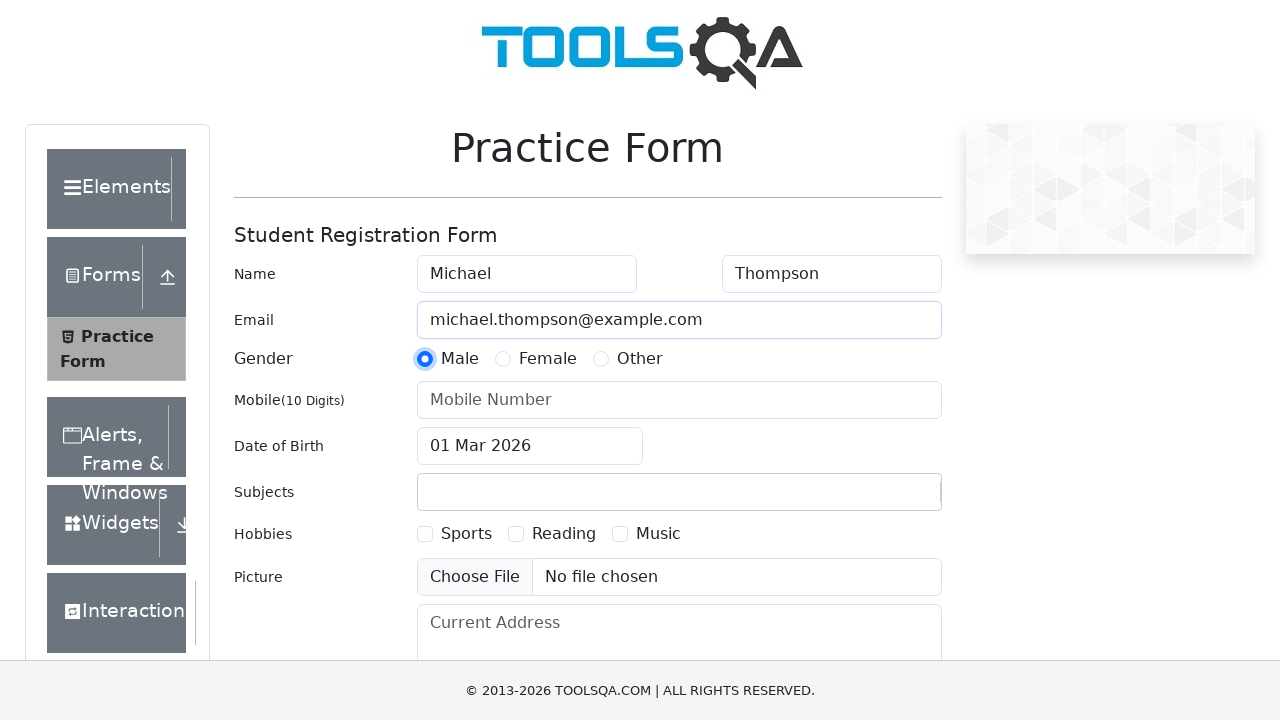

Filled phone number field with '5551234567' on #userNumber
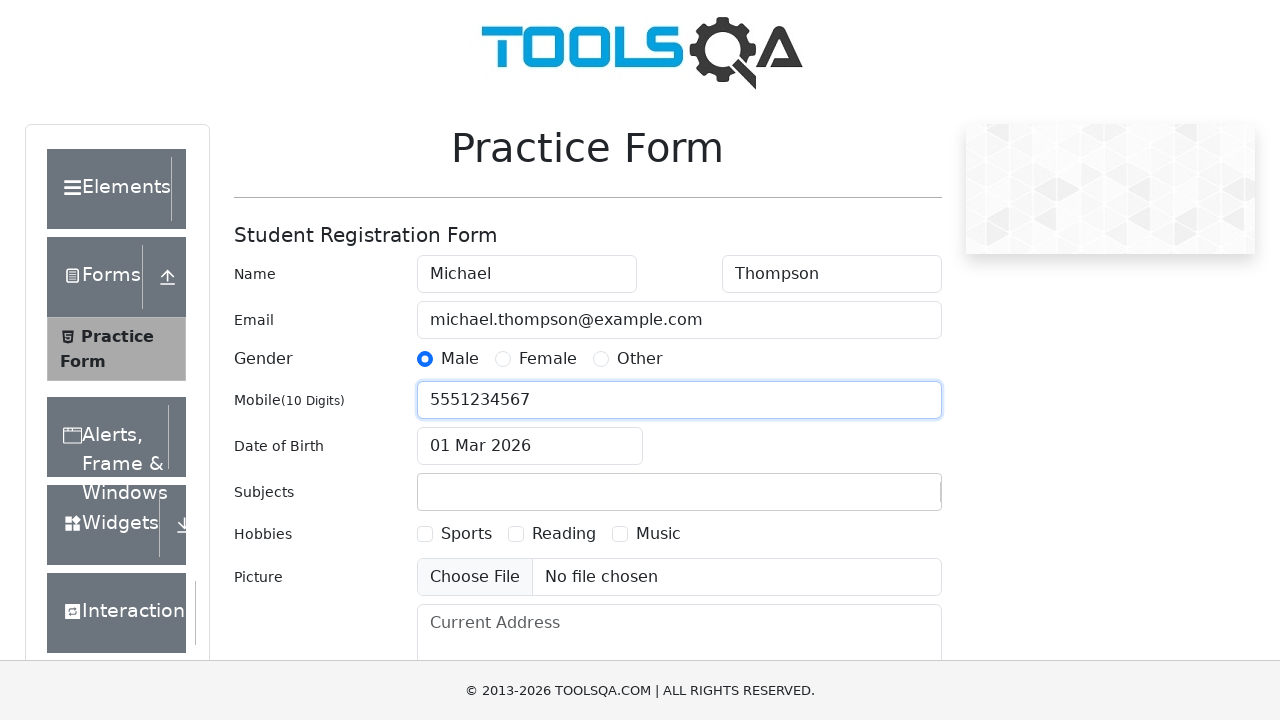

Verified date of birth field is present
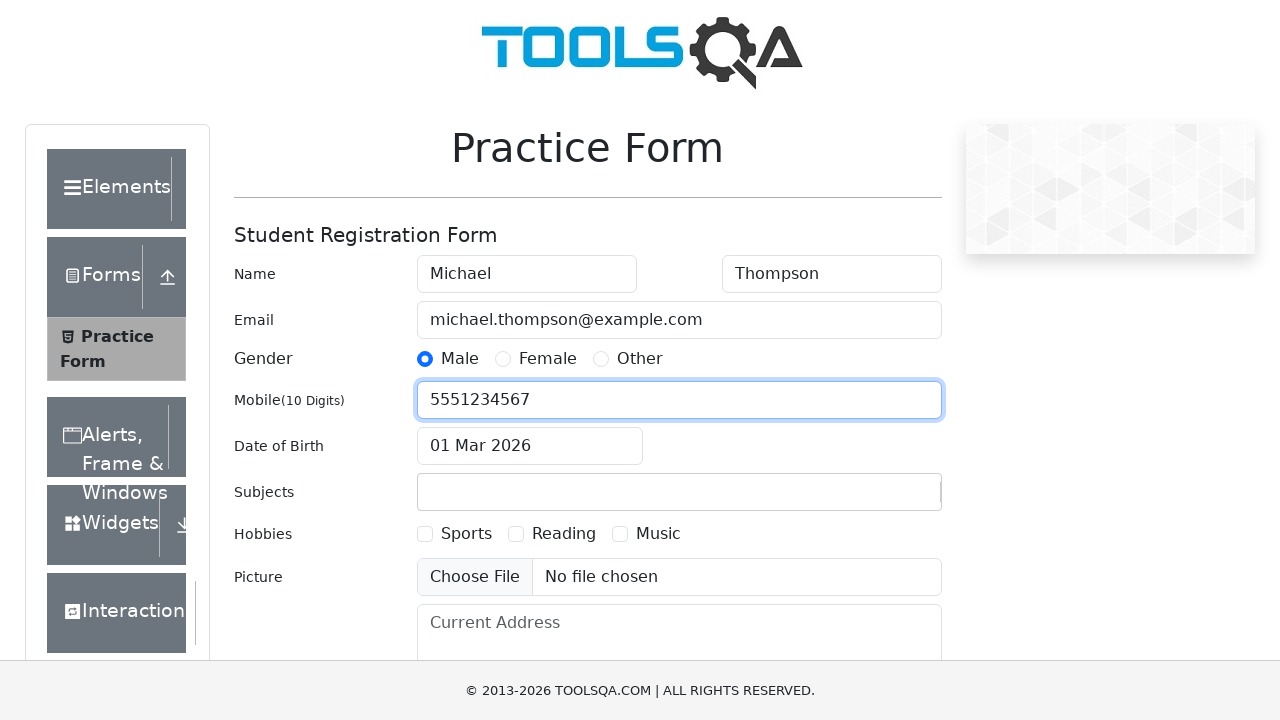

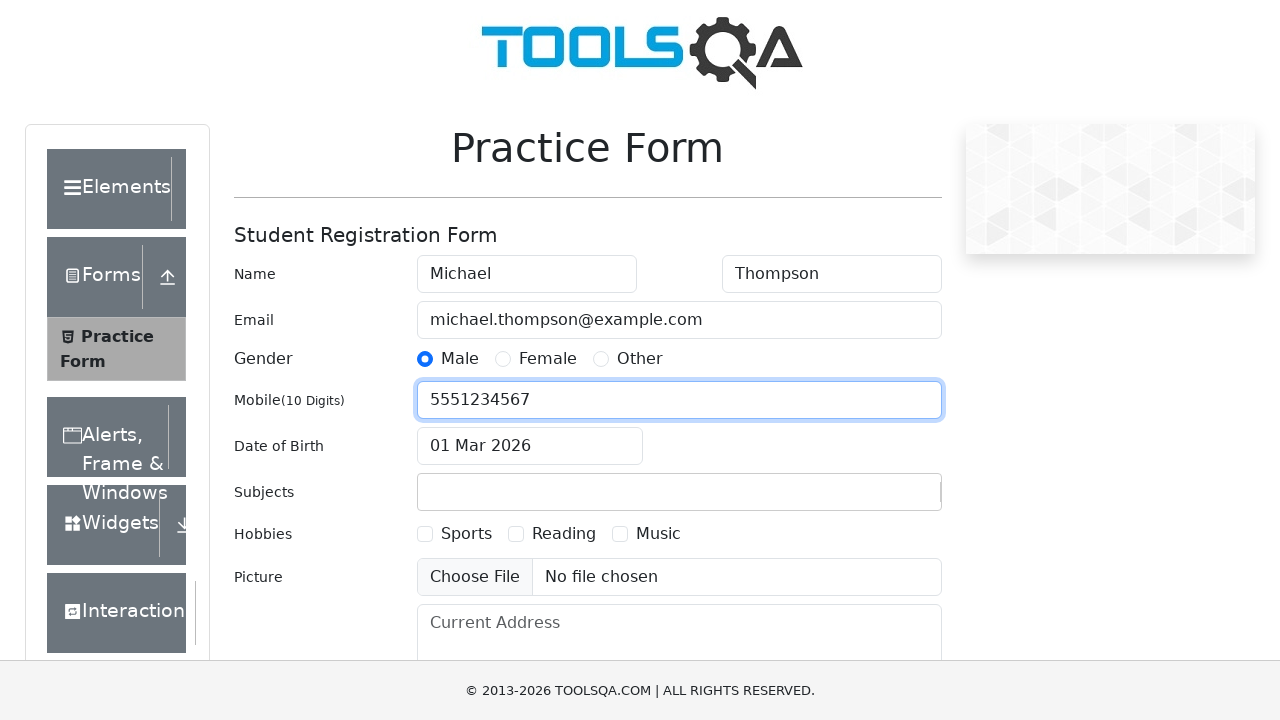